Verifies visibility and clickability of the Login button on the homepage

Starting URL: https://www.guvi.in

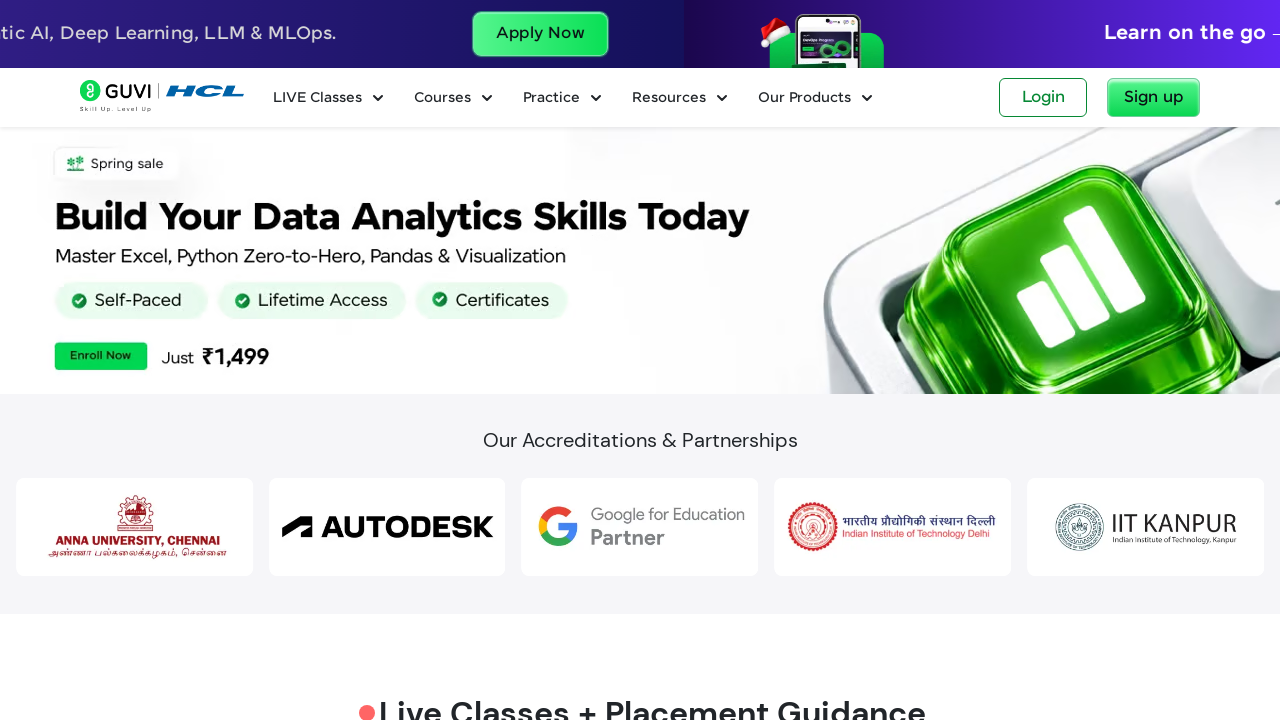

Login button is visible on the homepage
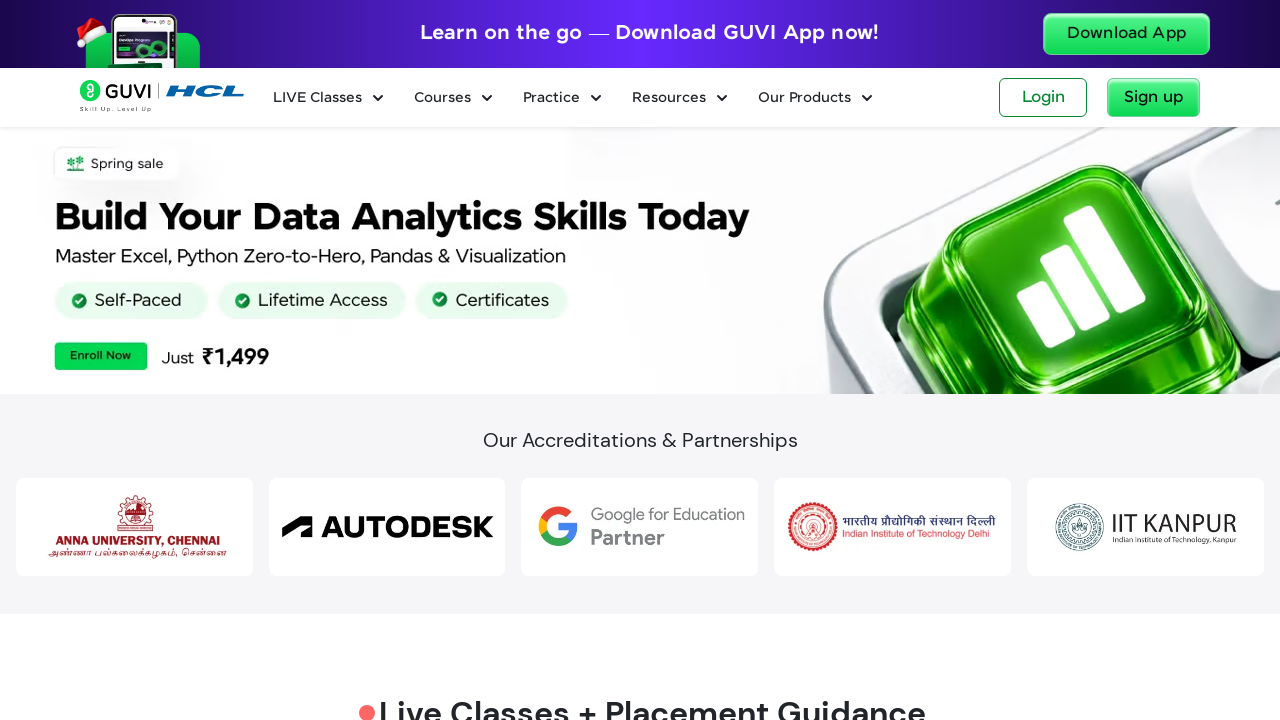

Login button clicked successfully at (1043, 98) on a:has-text('Login'), button:has-text('Login')
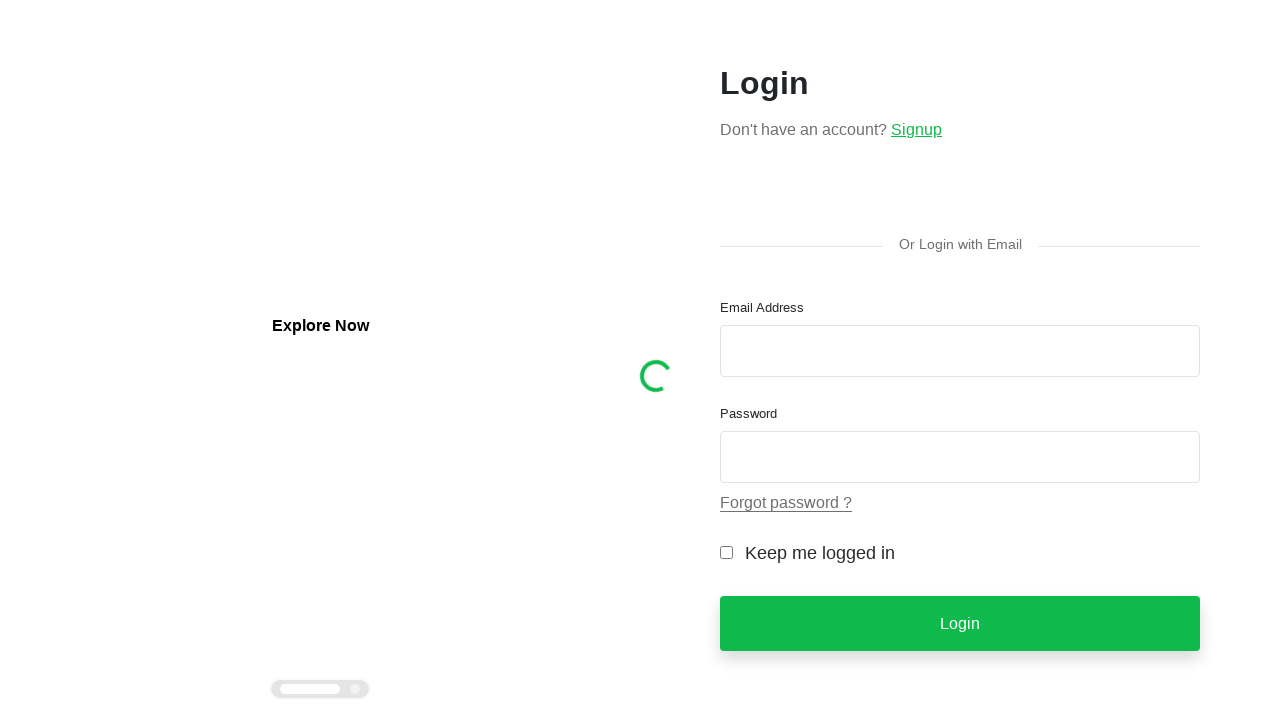

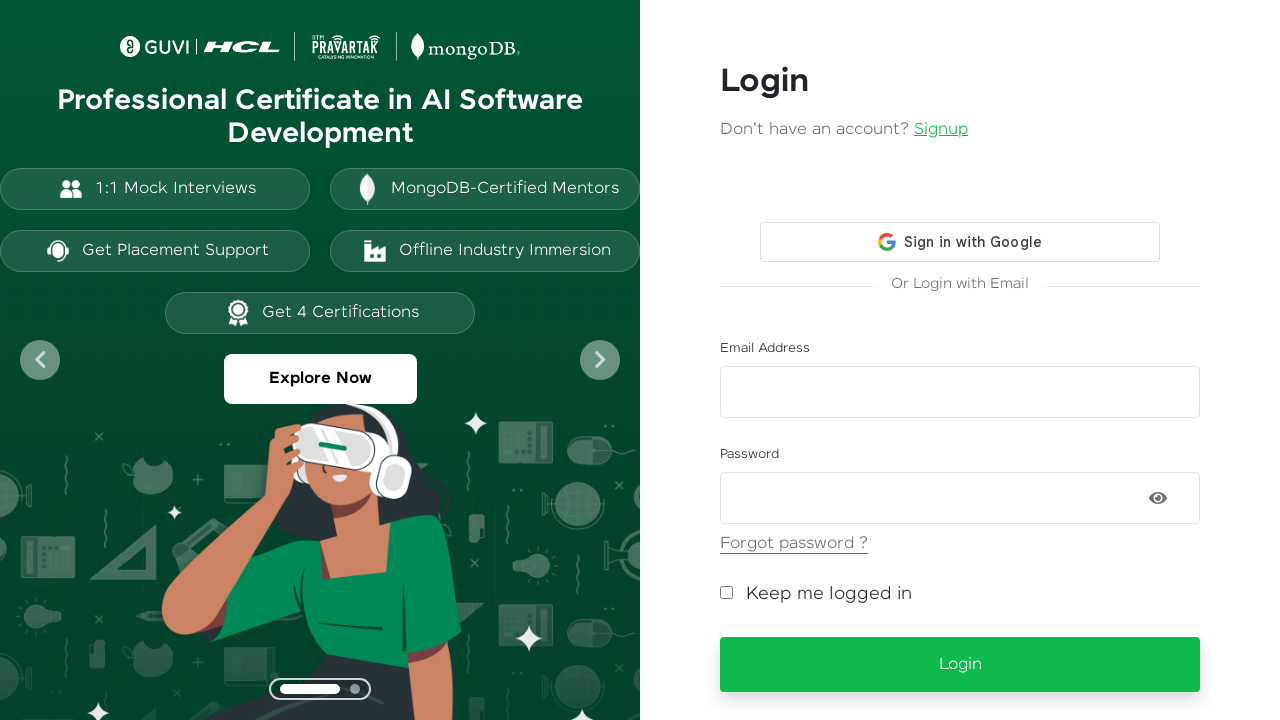